Tests checkbox functionality by clicking a checkbox, verifying it's selected, unchecking it, and counting total checkboxes on the page

Starting URL: https://rahulshettyacademy.com/AutomationPractice/

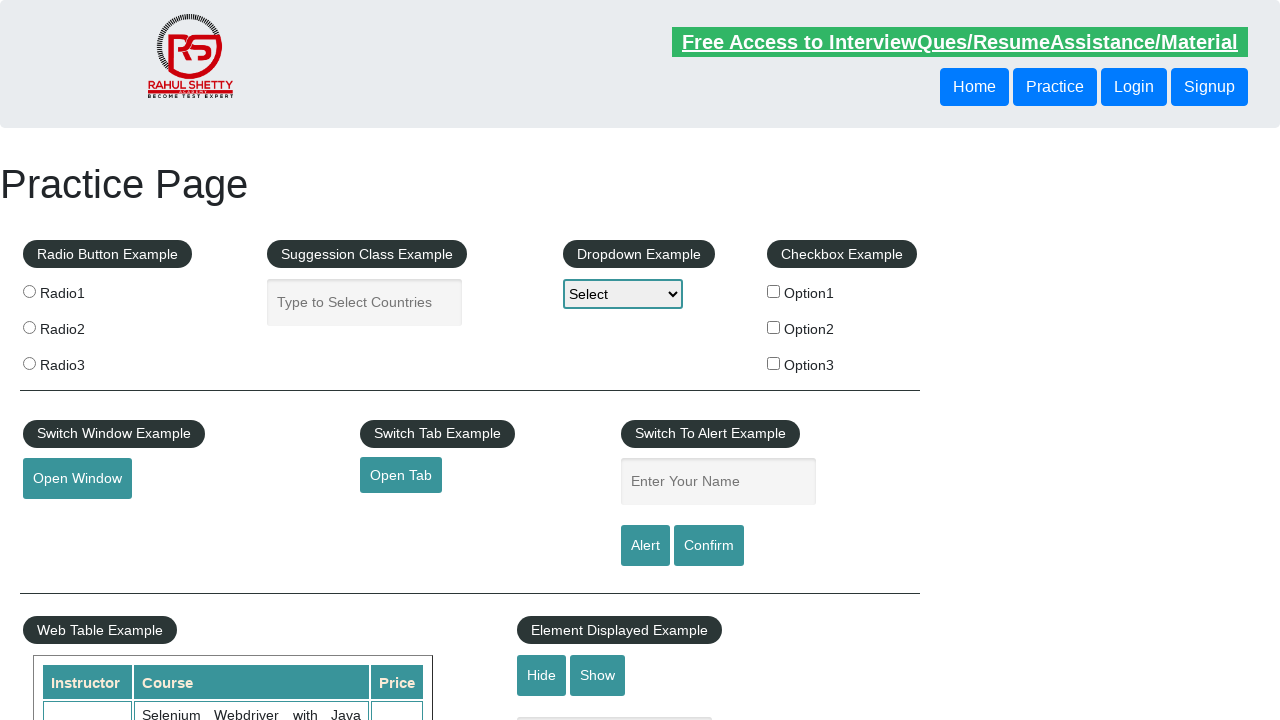

Clicked checkbox option 1 to select it at (774, 291) on #checkBoxOption1
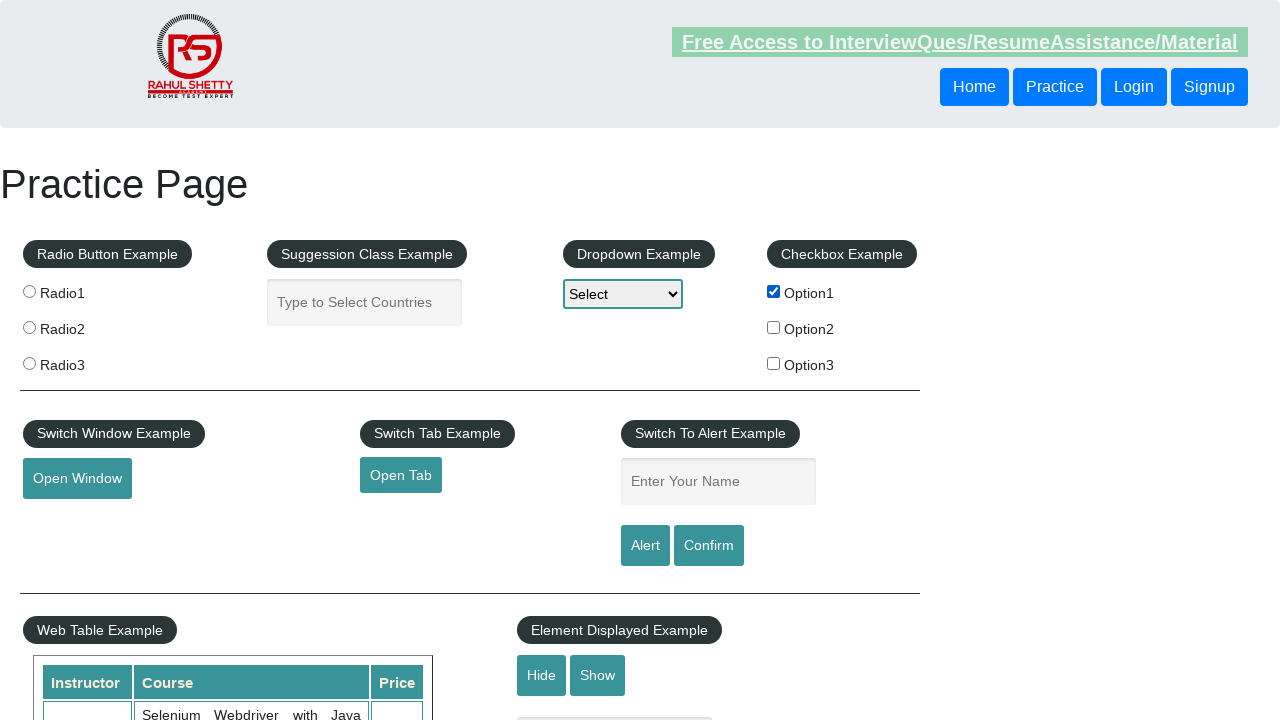

Verified checkbox option 1 is selected
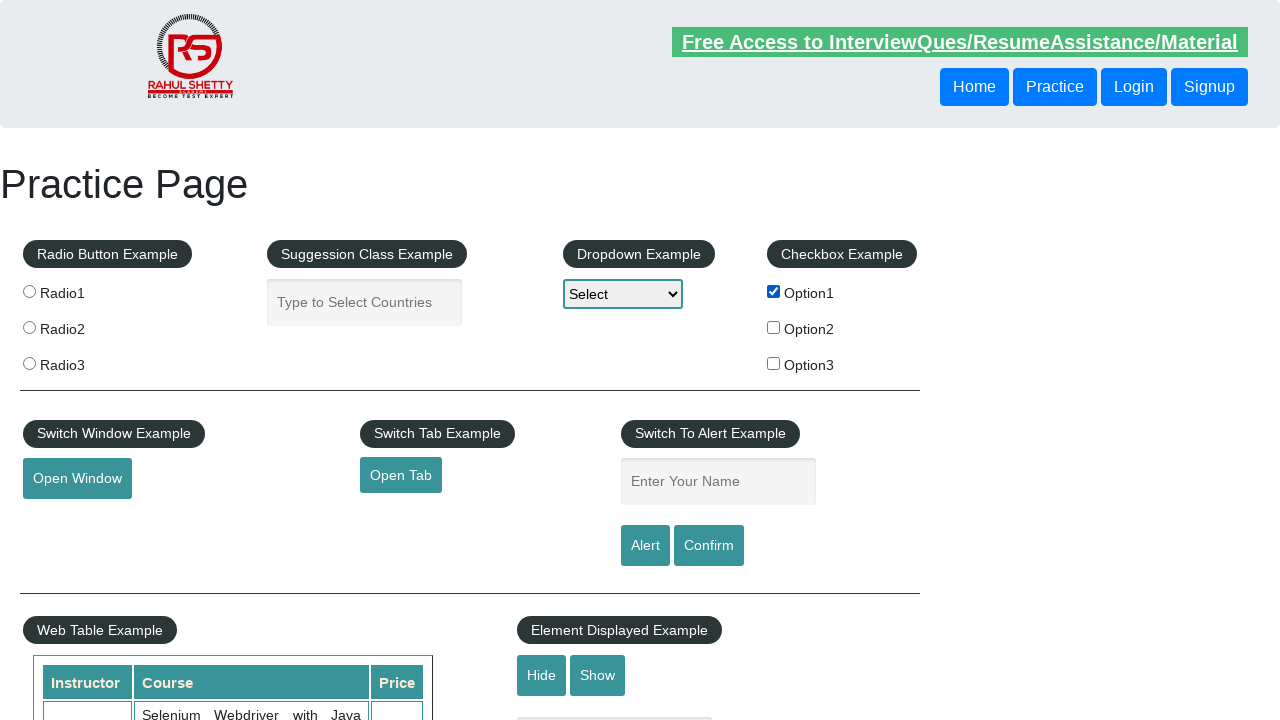

Clicked checkbox option 1 again to unselect it at (774, 291) on #checkBoxOption1
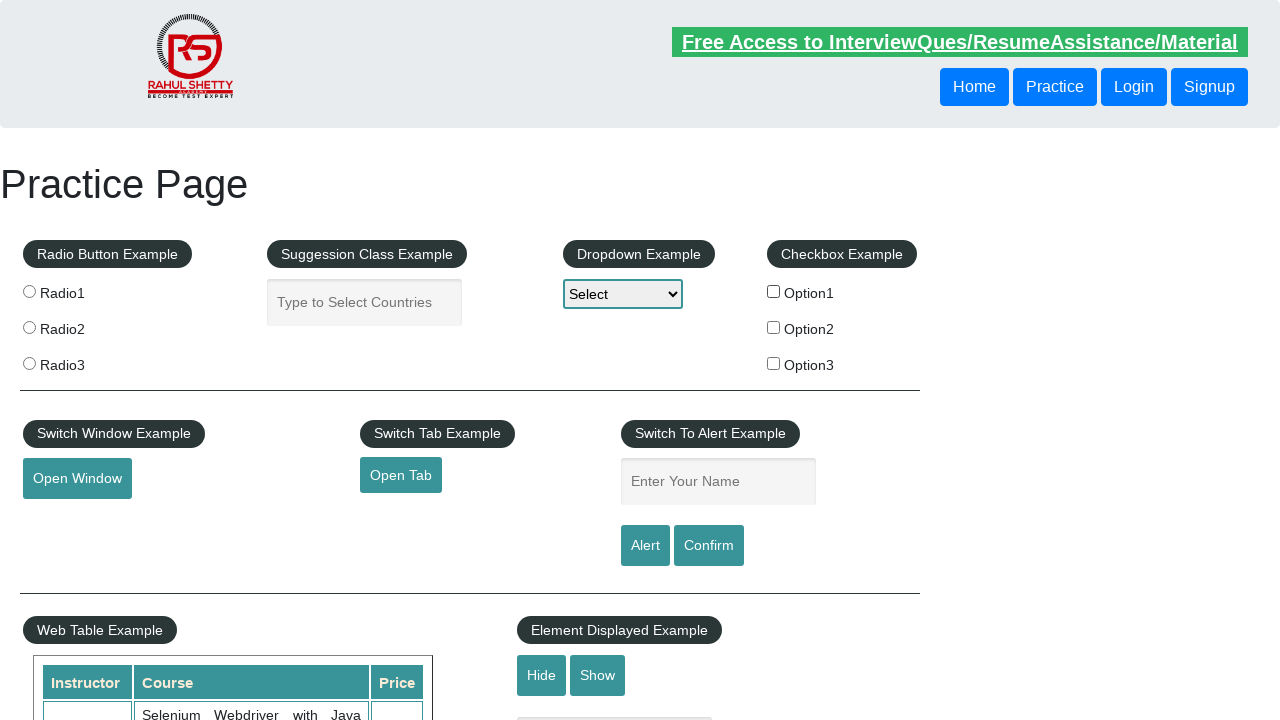

Verified checkbox option 1 is not selected
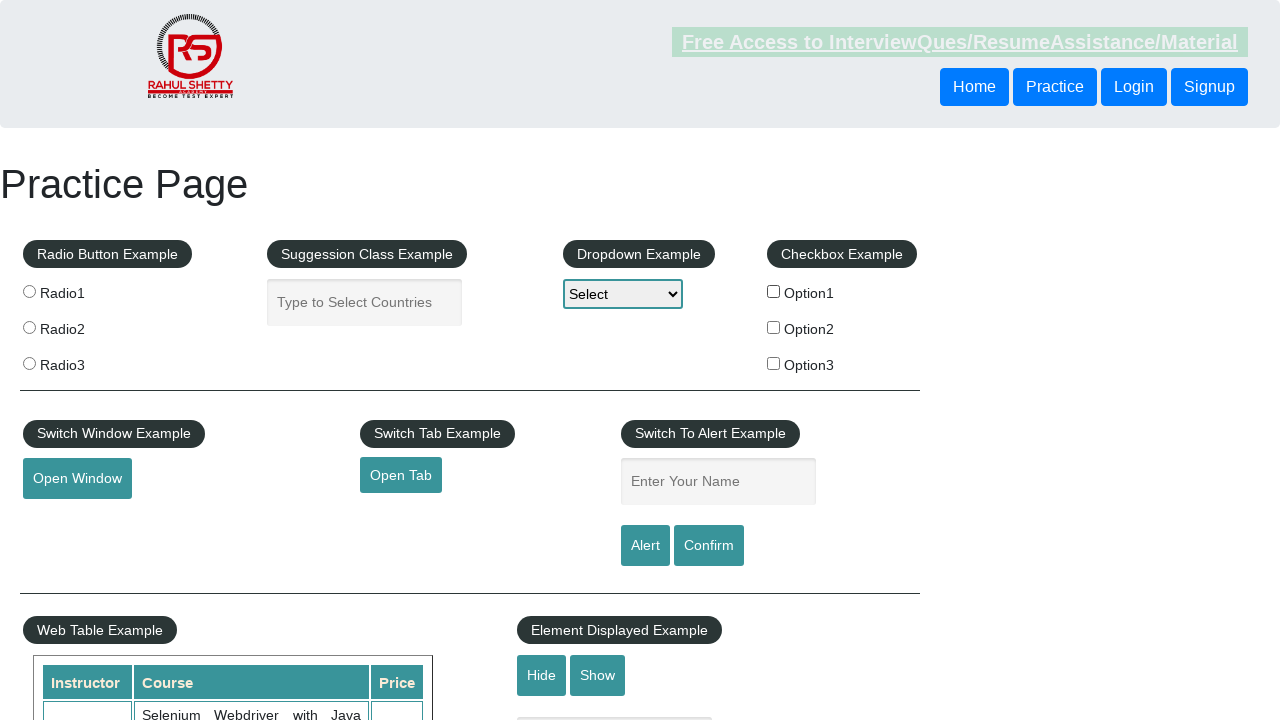

Counted total checkboxes on page: 3
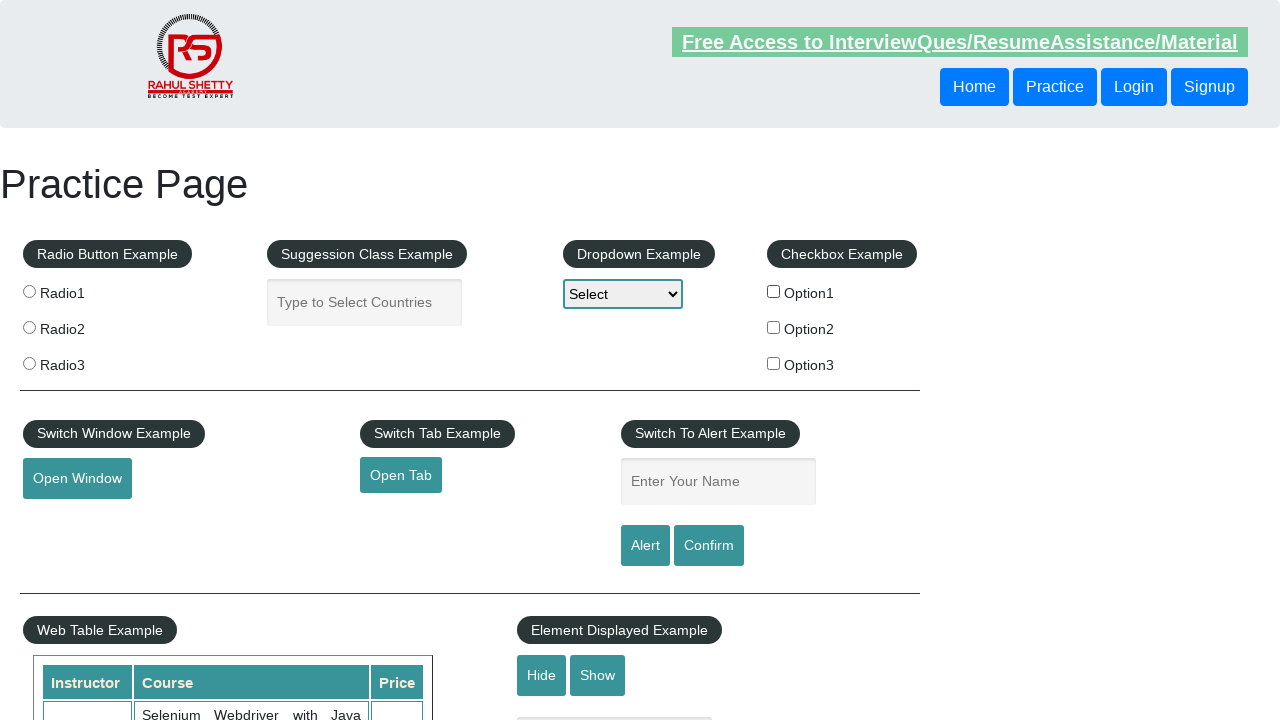

Printed total checkbox count: 3
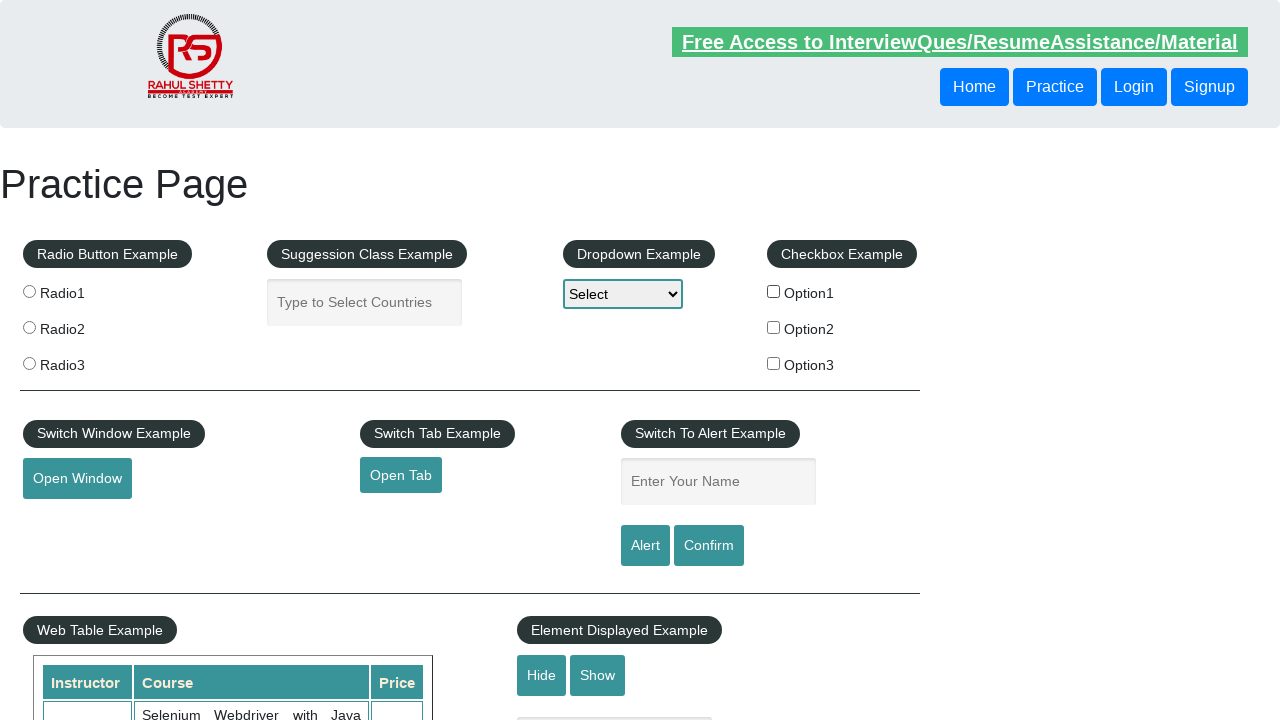

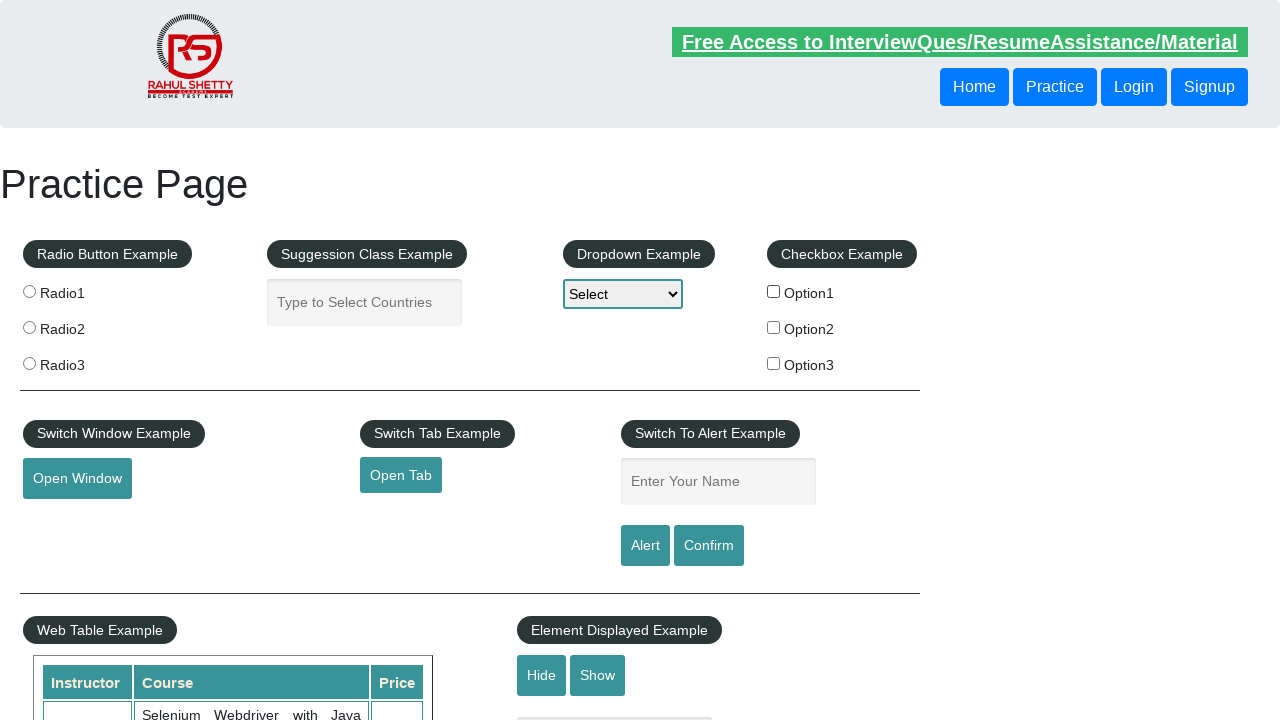